Navigates to cromer.cl website and verifies that images are present on the page.

Starting URL: https://cromer.cl

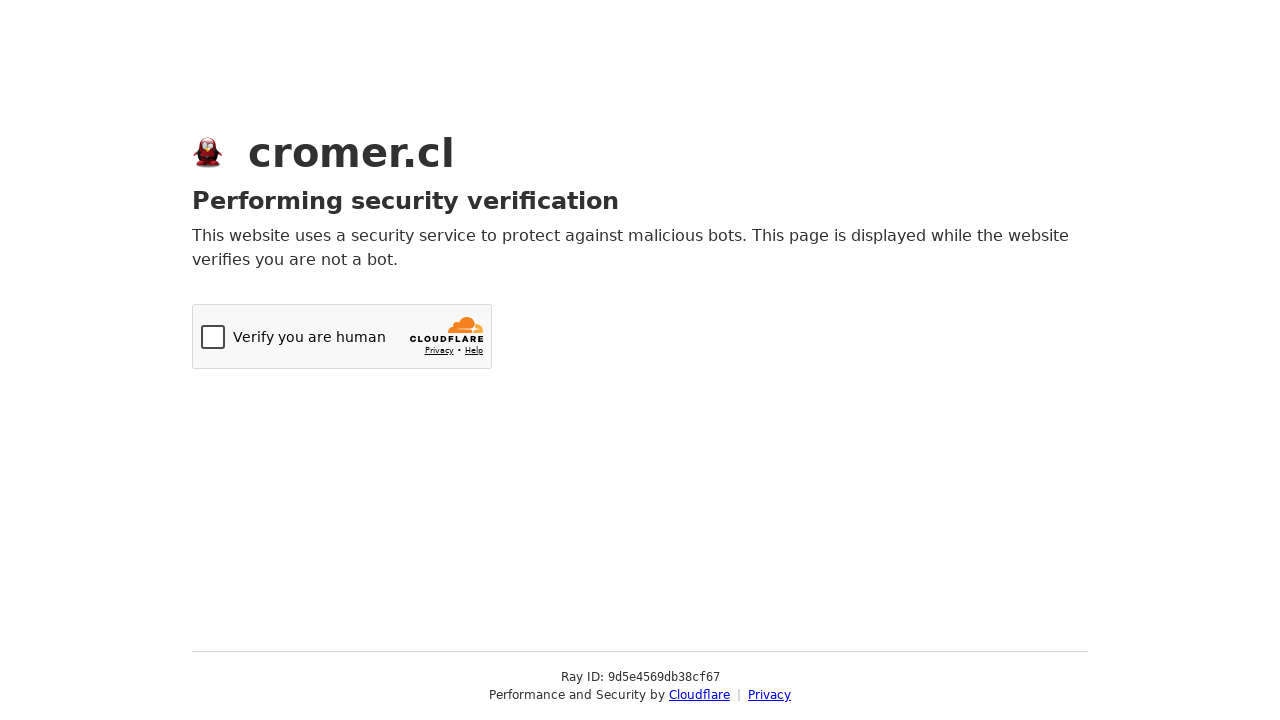

Navigated to https://cromer.cl
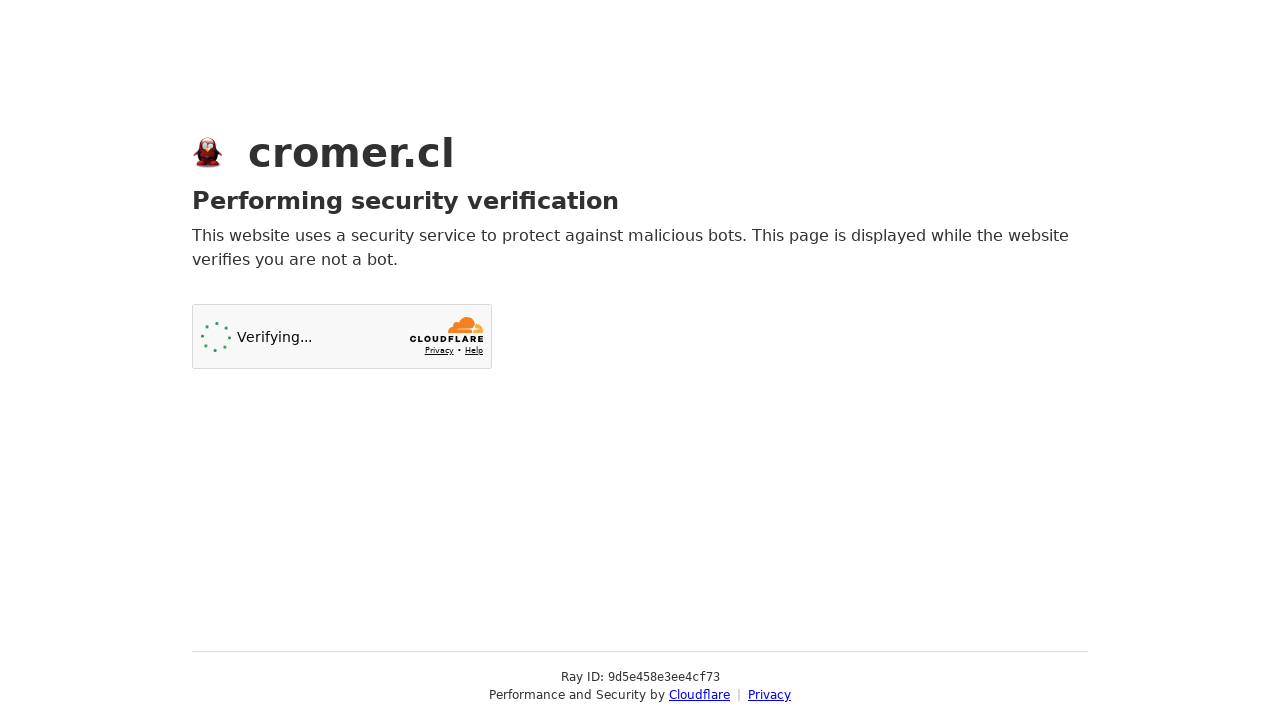

Waited for images to load on the page
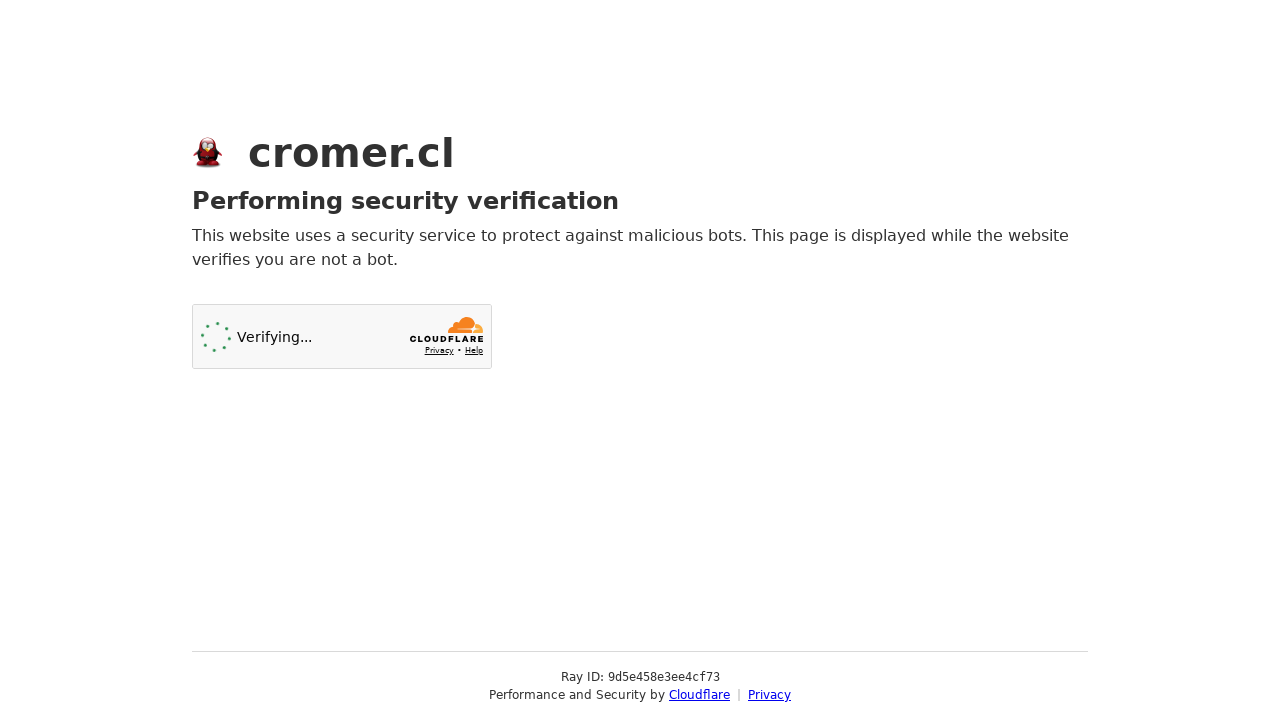

Found 1 image(s) on the page
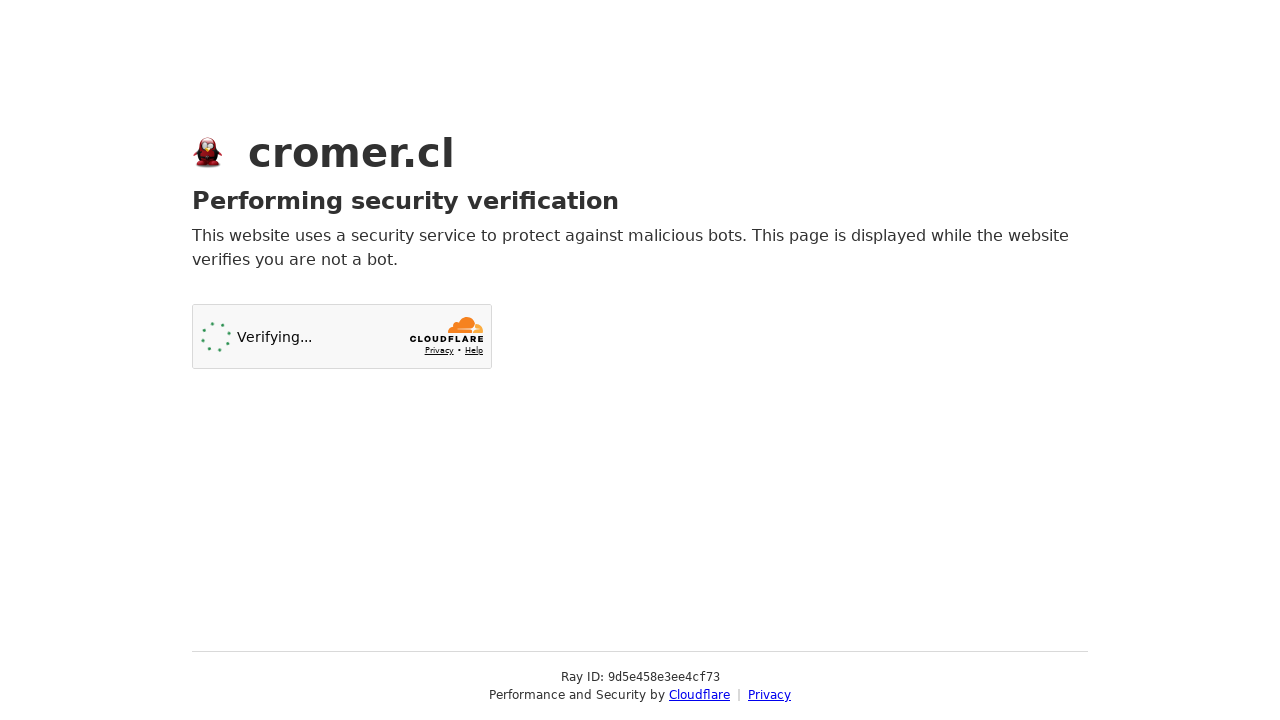

Verified that at least one image is present on the page
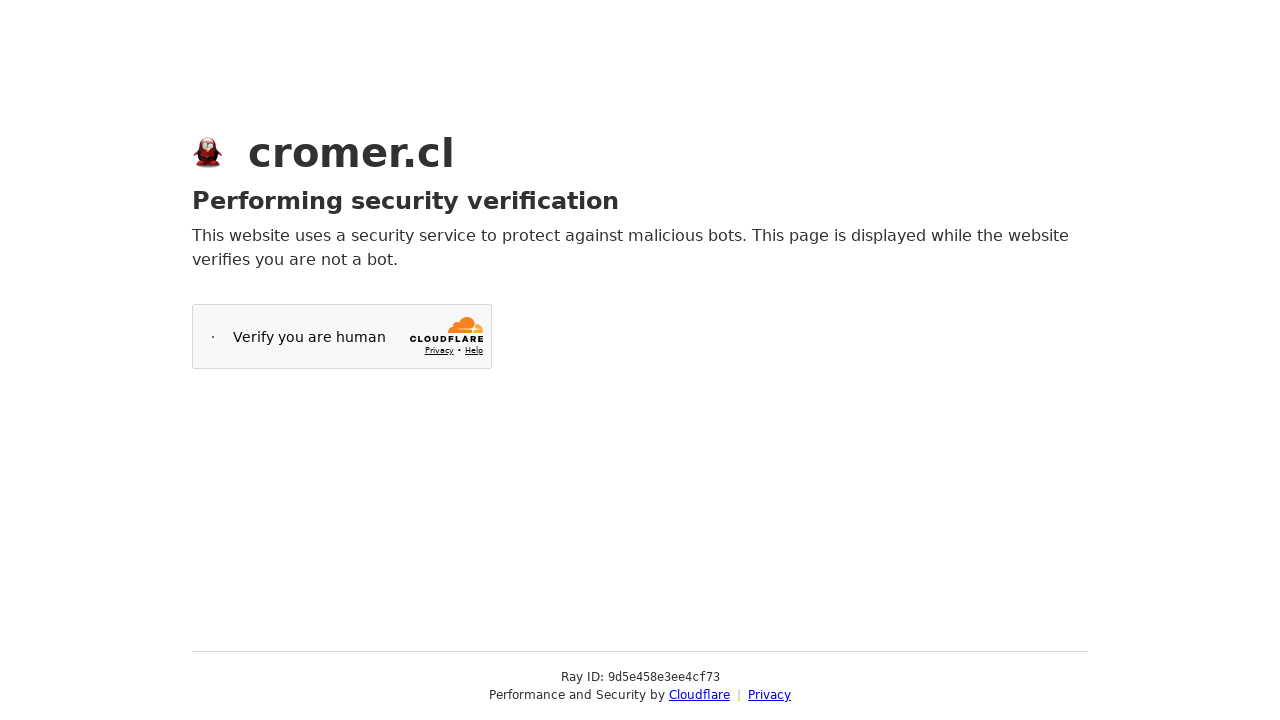

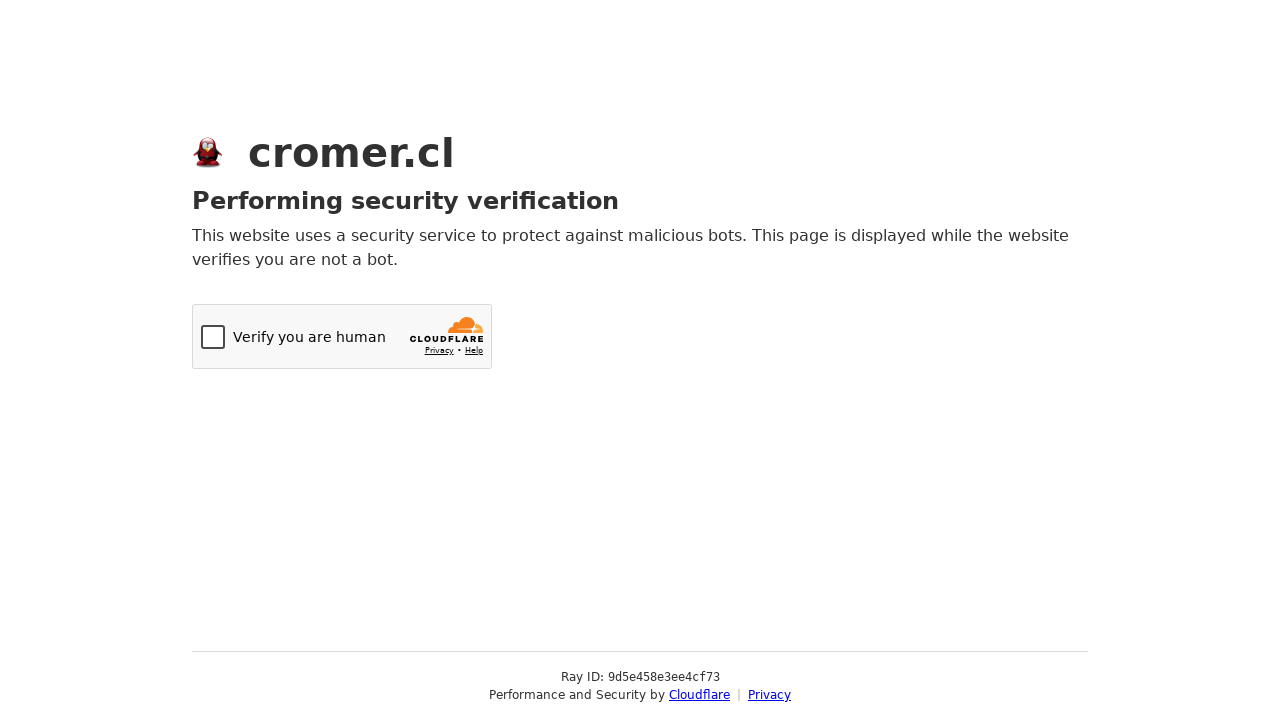